Tests that a 6-digit ZIP code allows progression to the next registration step

Starting URL: https://sharelane.com/cgi-bin/register.py

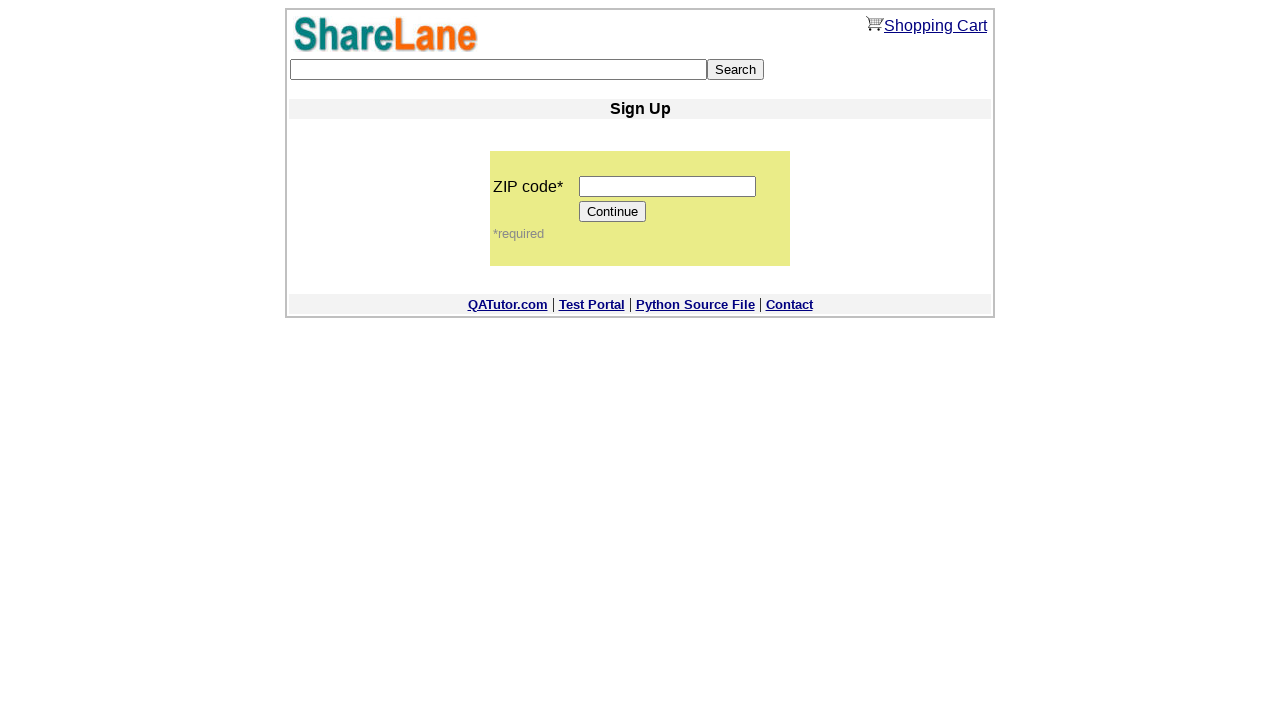

Filled ZIP code field with 6-digit code '111111' on input[name='zip_code']
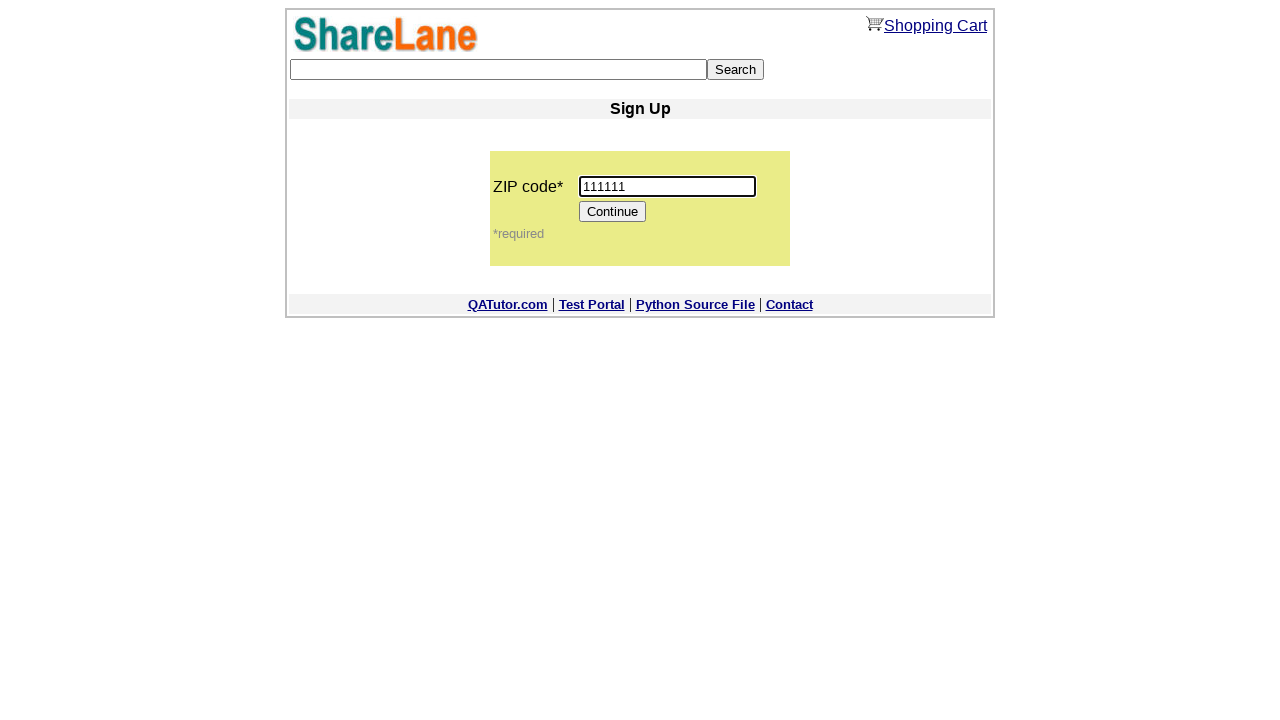

Clicked Continue button to progress to next registration step at (613, 212) on input[value='Continue']
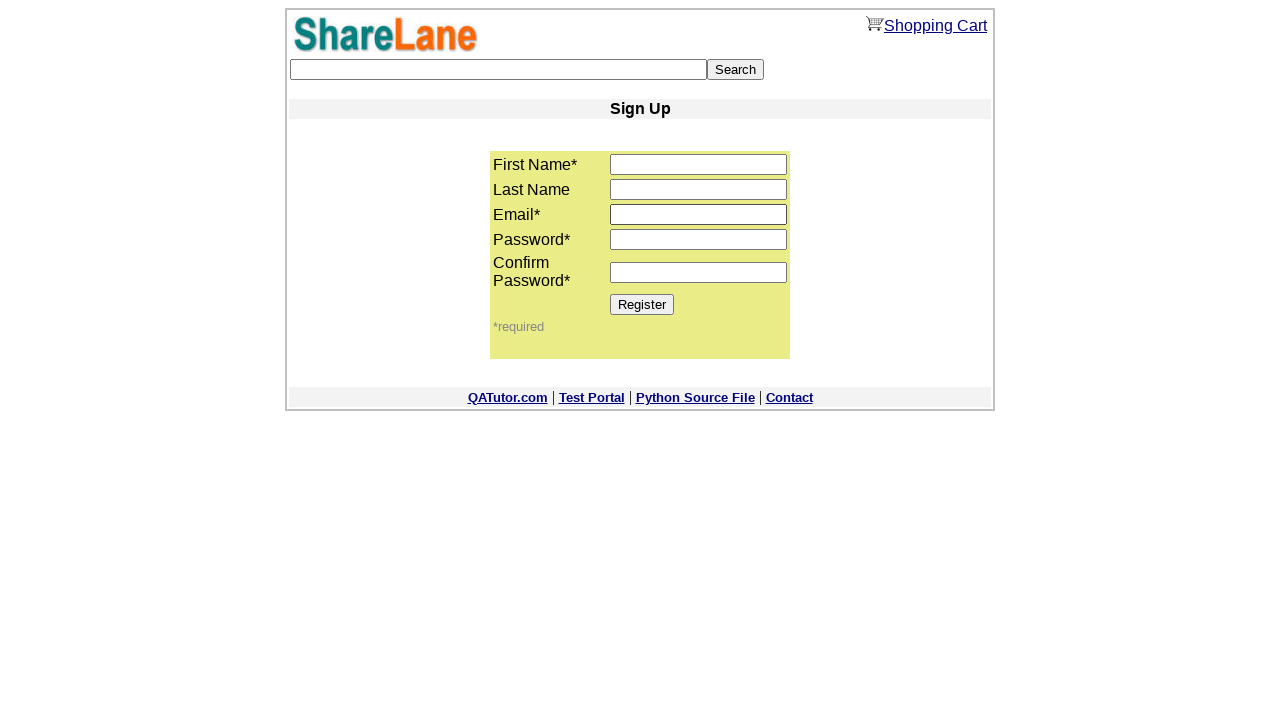

Register button appeared, confirming progression to next step
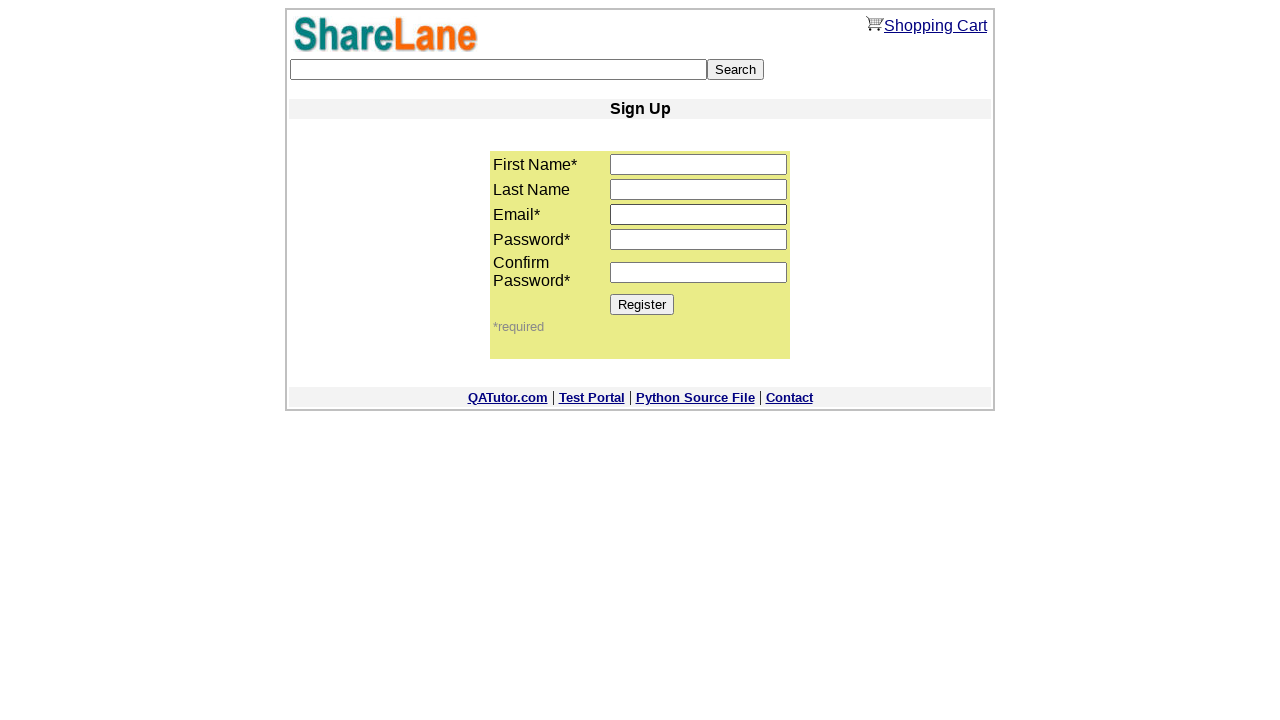

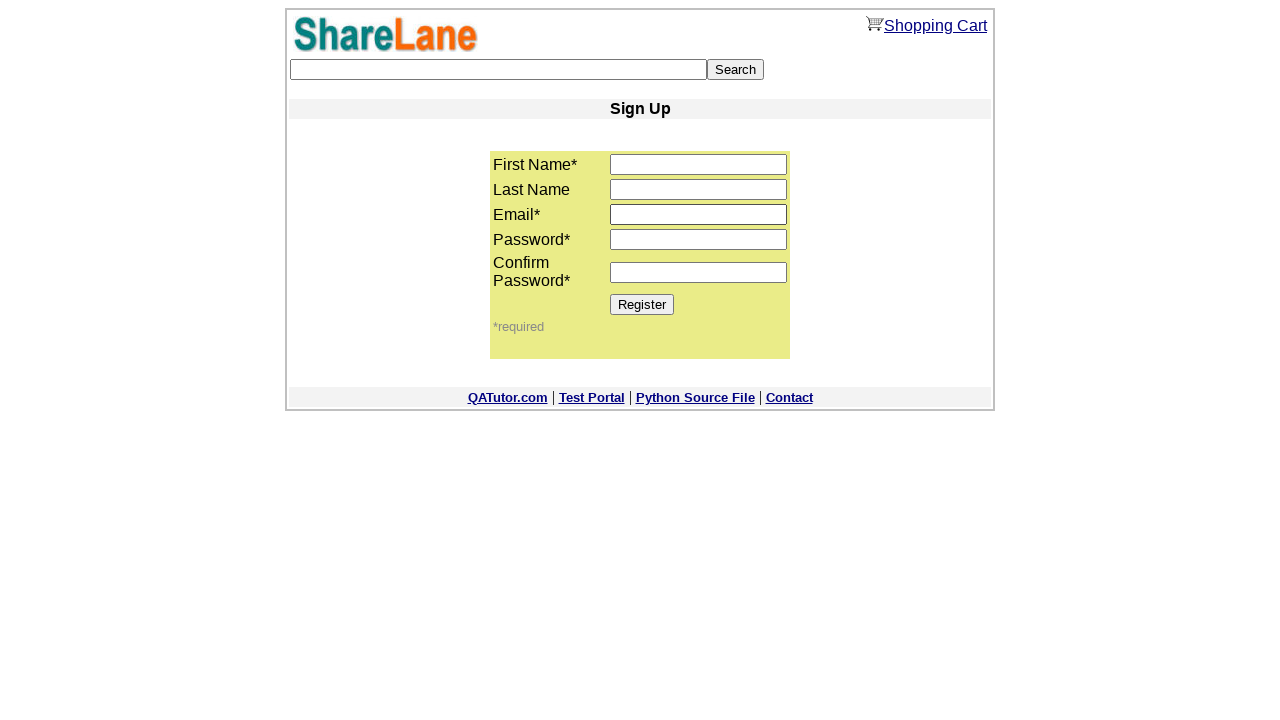